Tests custom dropdown selection on jQuery UI demo page by selecting items from multiple dropdowns

Starting URL: http://jqueryui.com/resources/demos/selectmenu/default.html

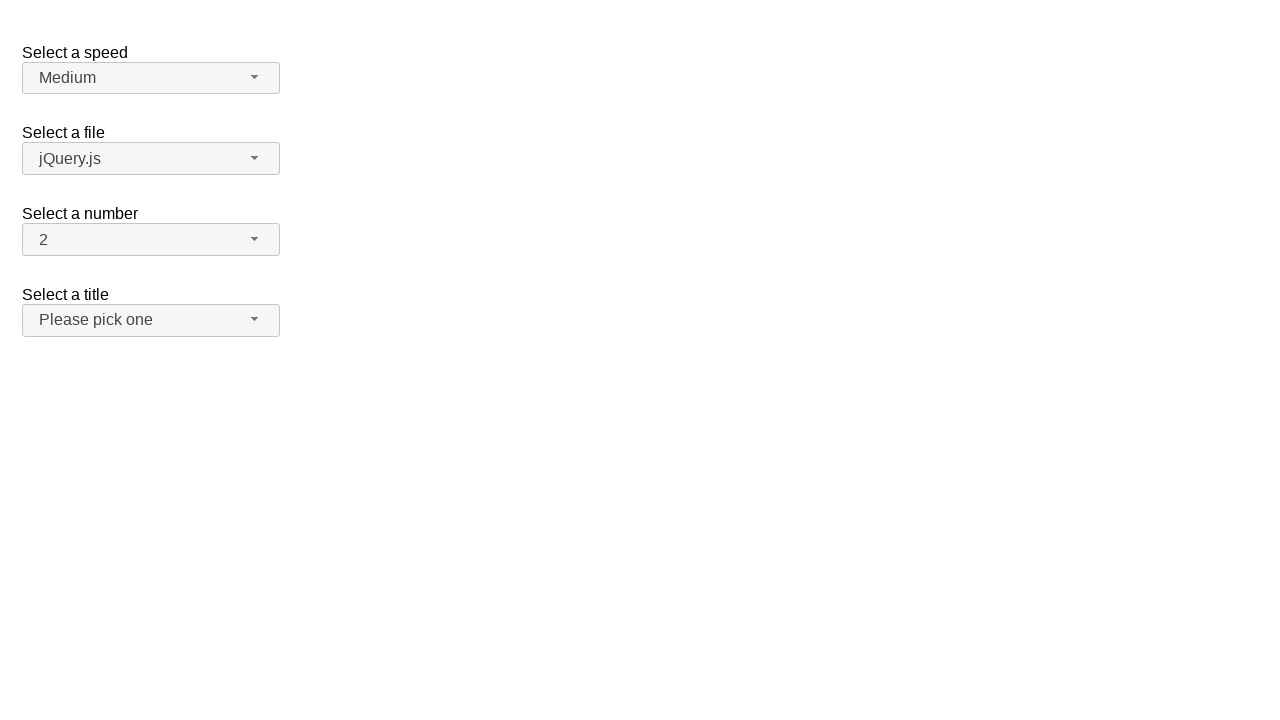

Clicked speed dropdown button at (151, 78) on span#speed-button
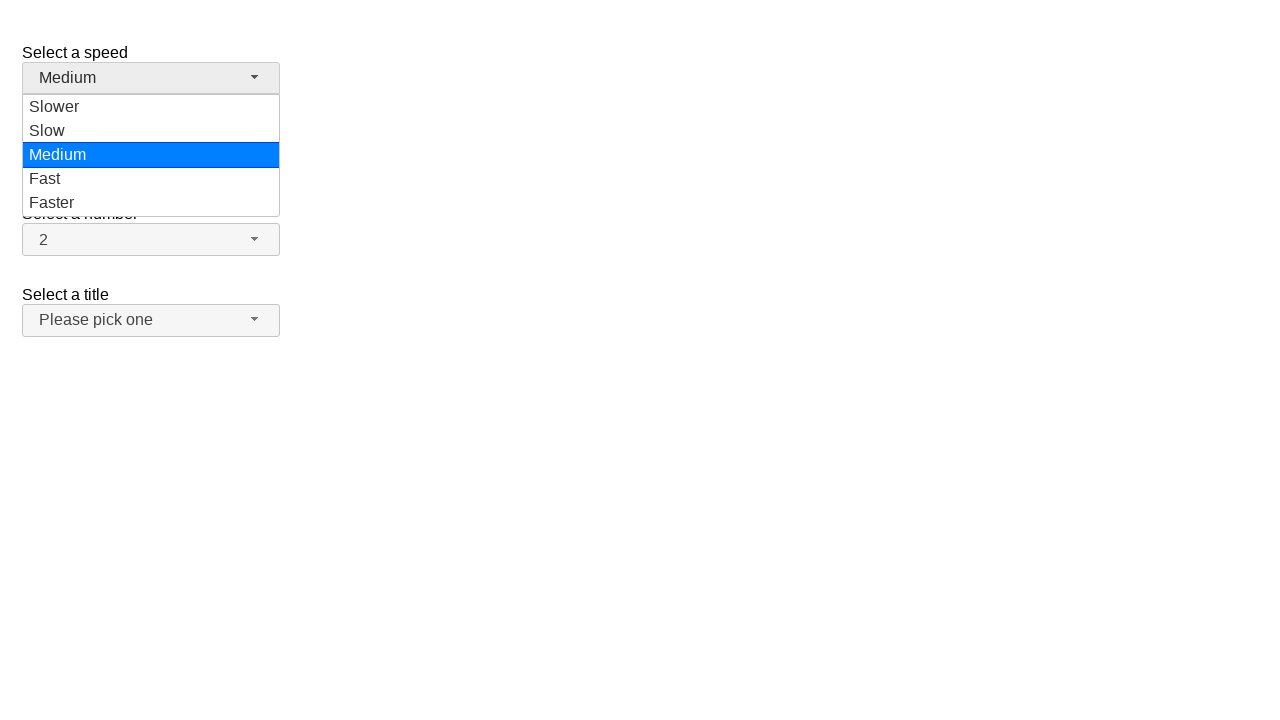

Speed dropdown menu appeared
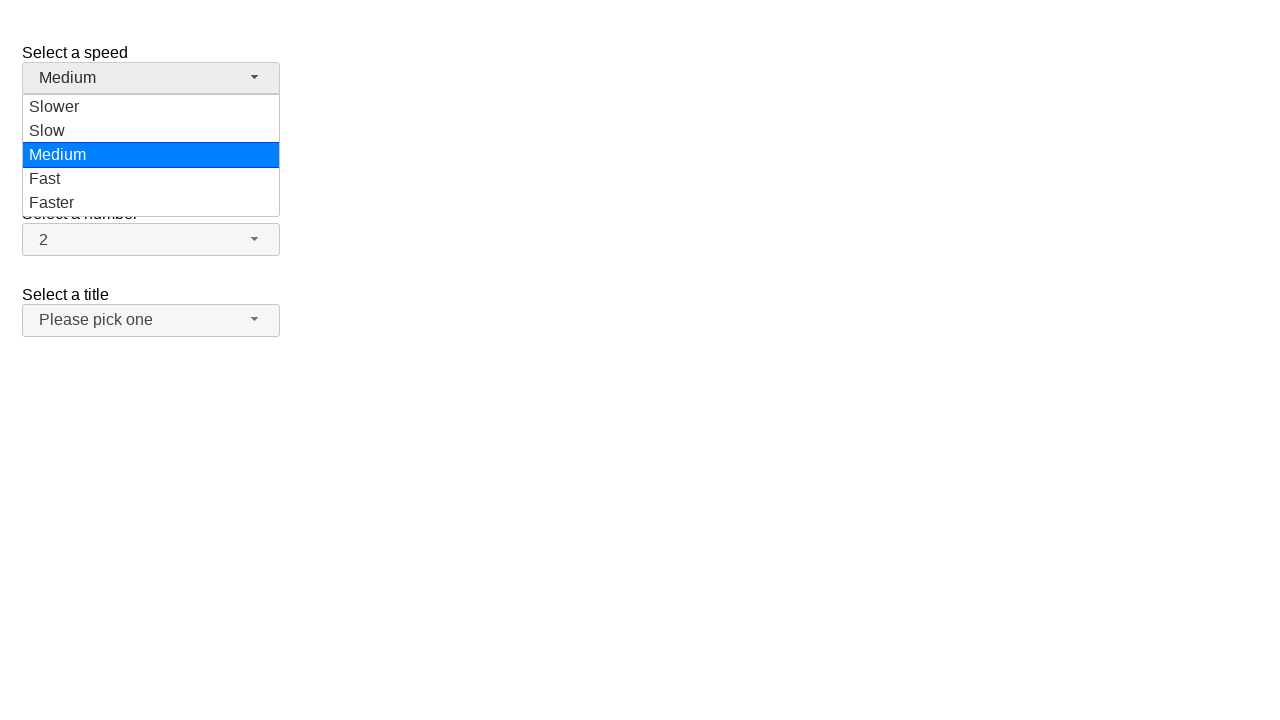

Selected 'Faster' option from speed dropdown at (151, 203) on ul#speed-menu div:has-text('Faster')
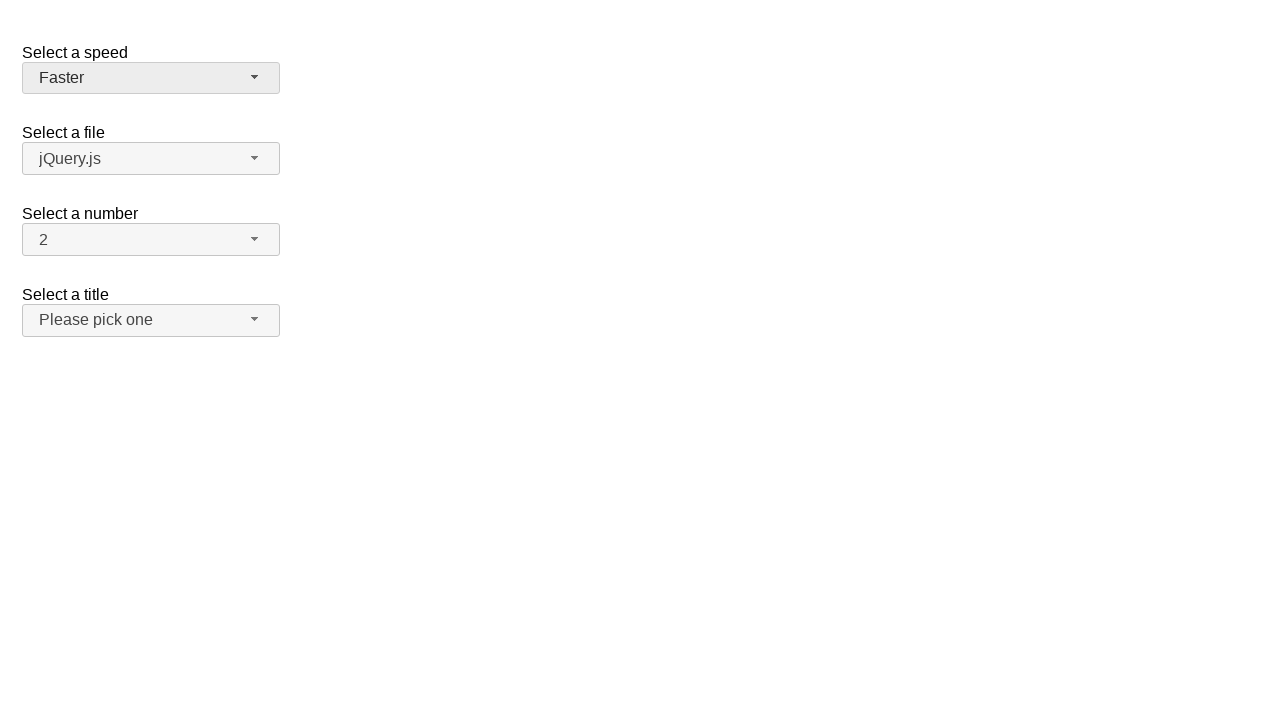

Clicked files dropdown button at (151, 159) on span#files-button
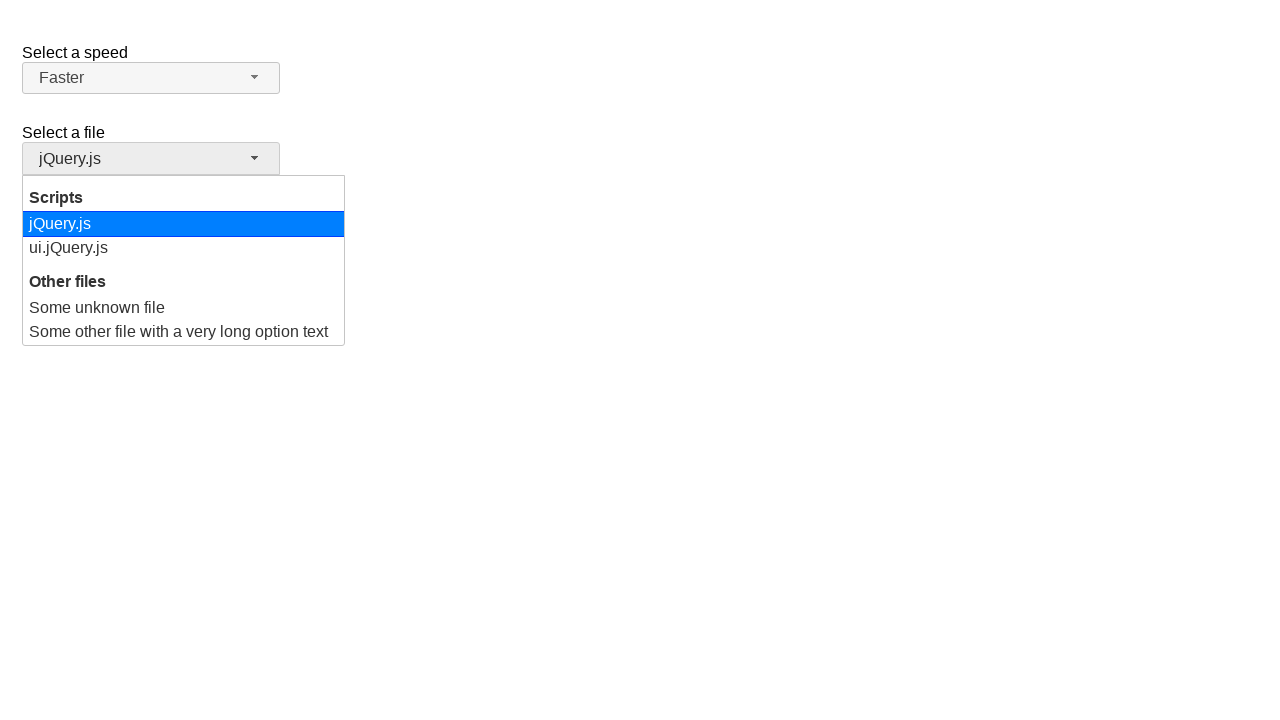

Files dropdown menu appeared
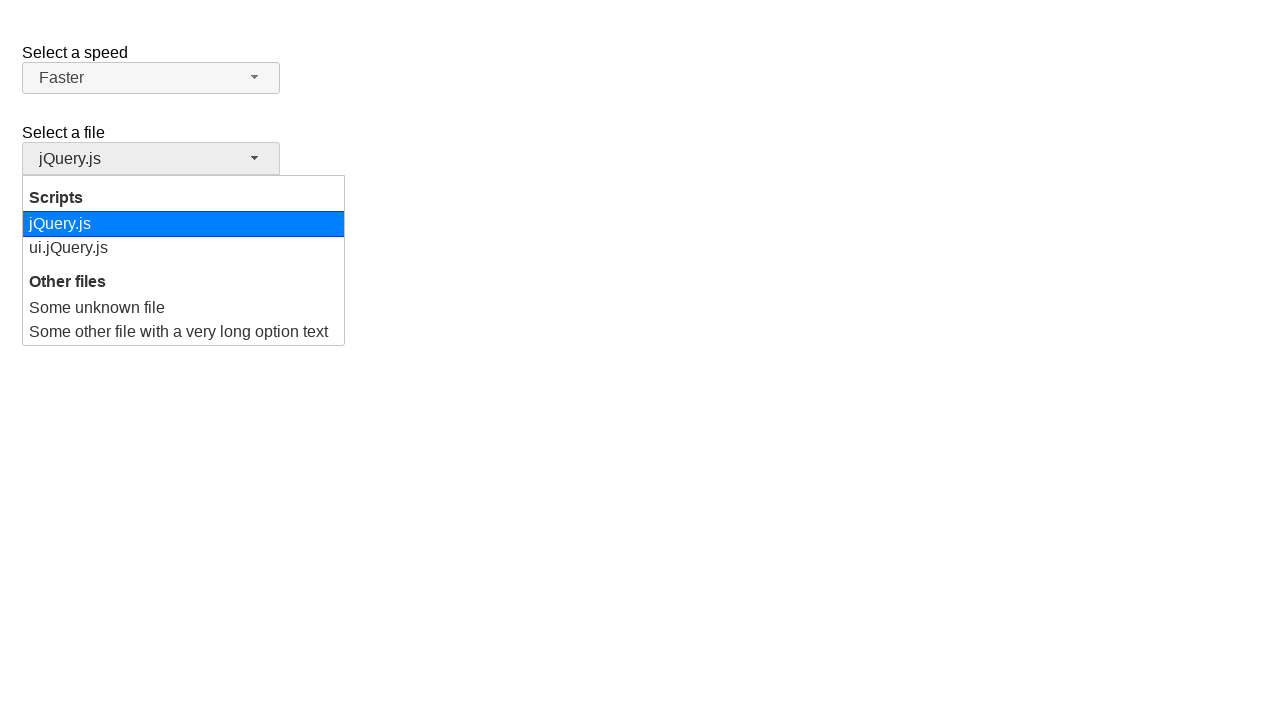

Selected 'jQuery.js' option from files dropdown at (184, 224) on ul#files-menu div:has-text('jQuery.js')
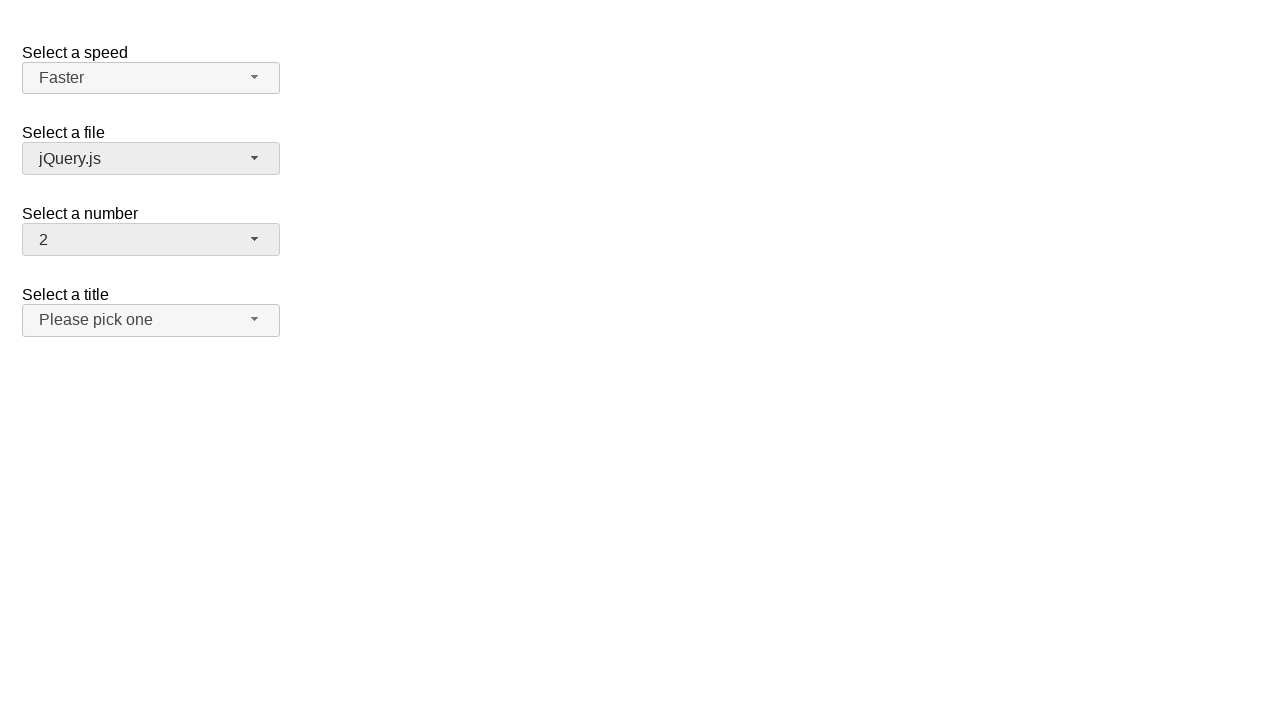

Clicked number dropdown button at (151, 240) on span#number-button
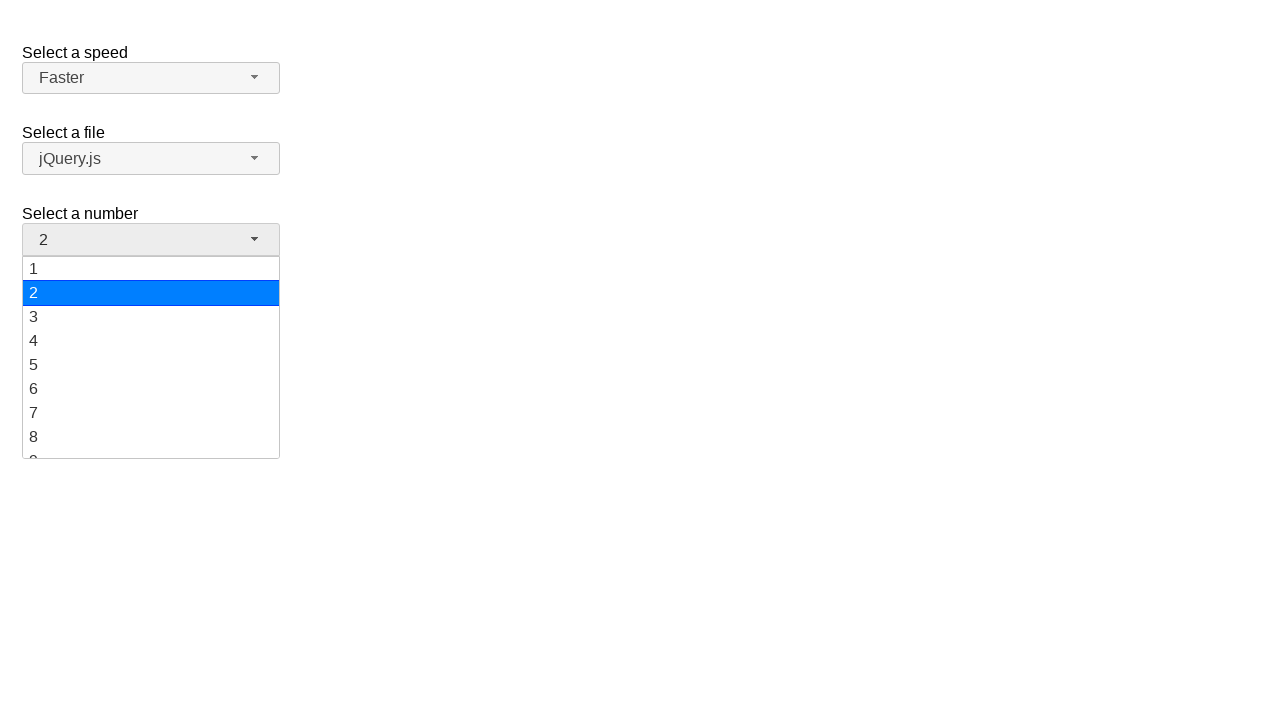

Number dropdown menu appeared
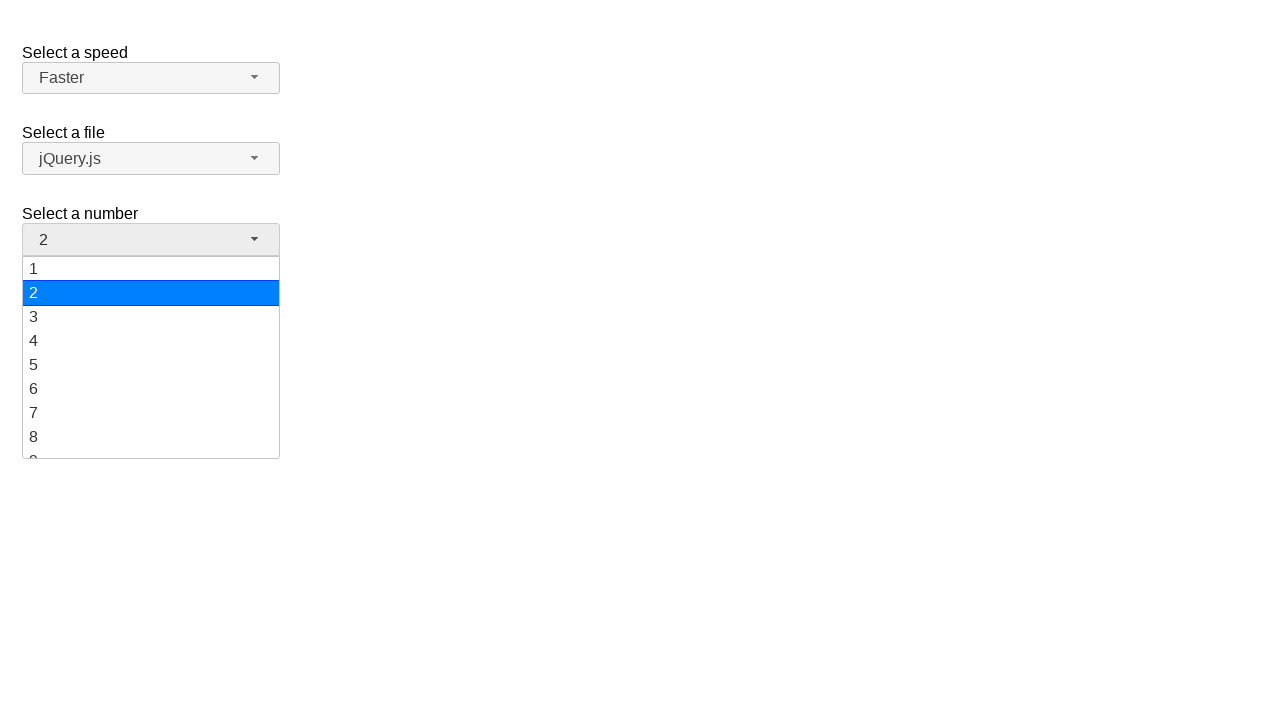

Selected '9' option from number dropdown at (151, 446) on ul#number-menu div:has-text('9')
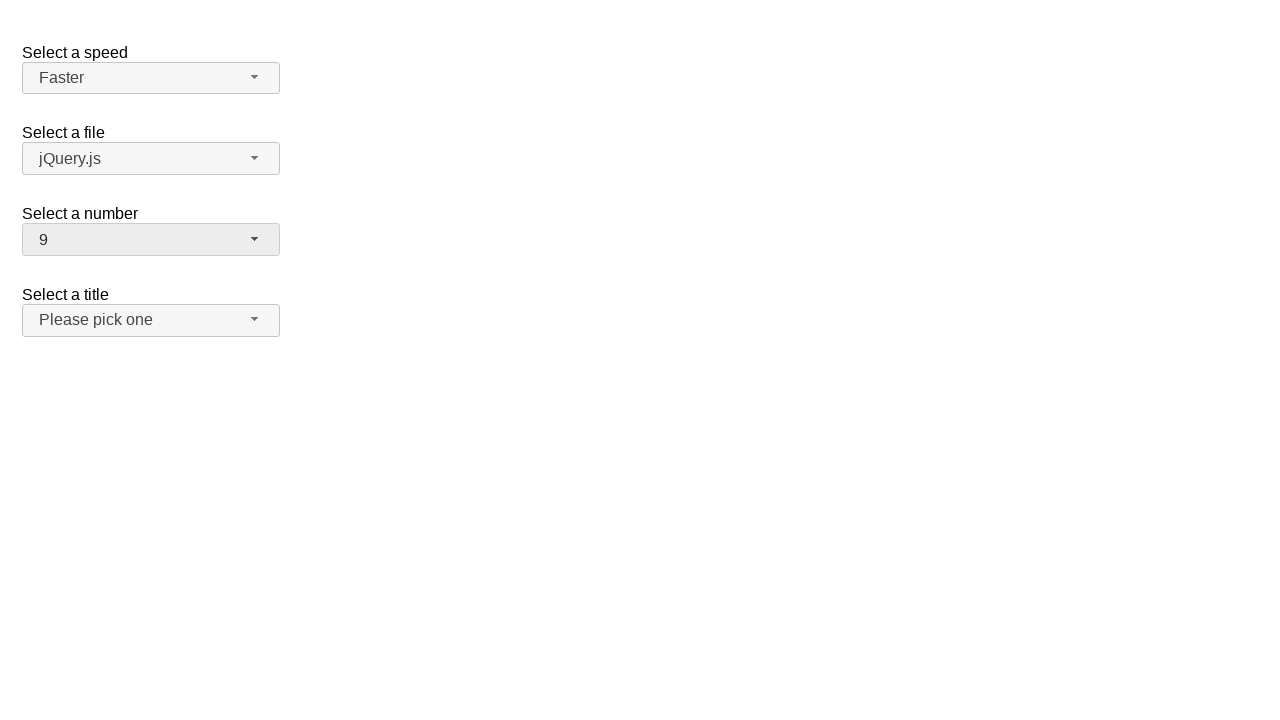

Clicked salutation dropdown button at (151, 320) on span#salutation-button
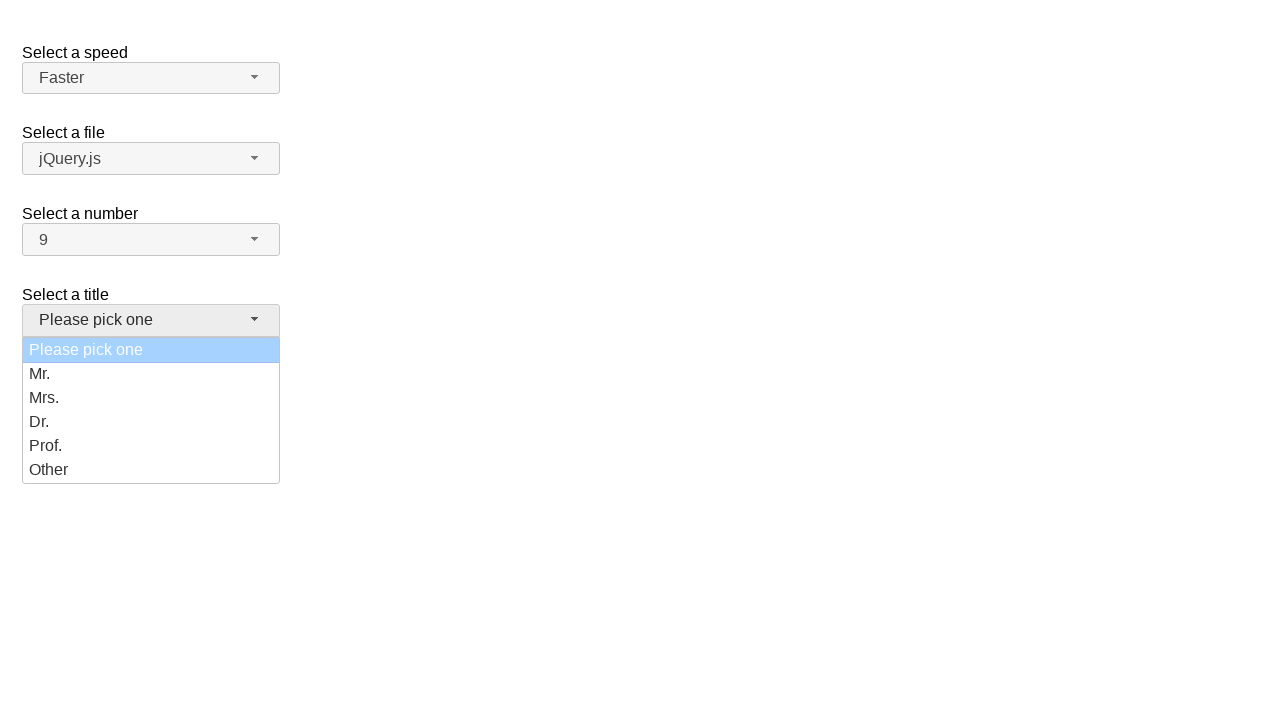

Salutation dropdown menu appeared
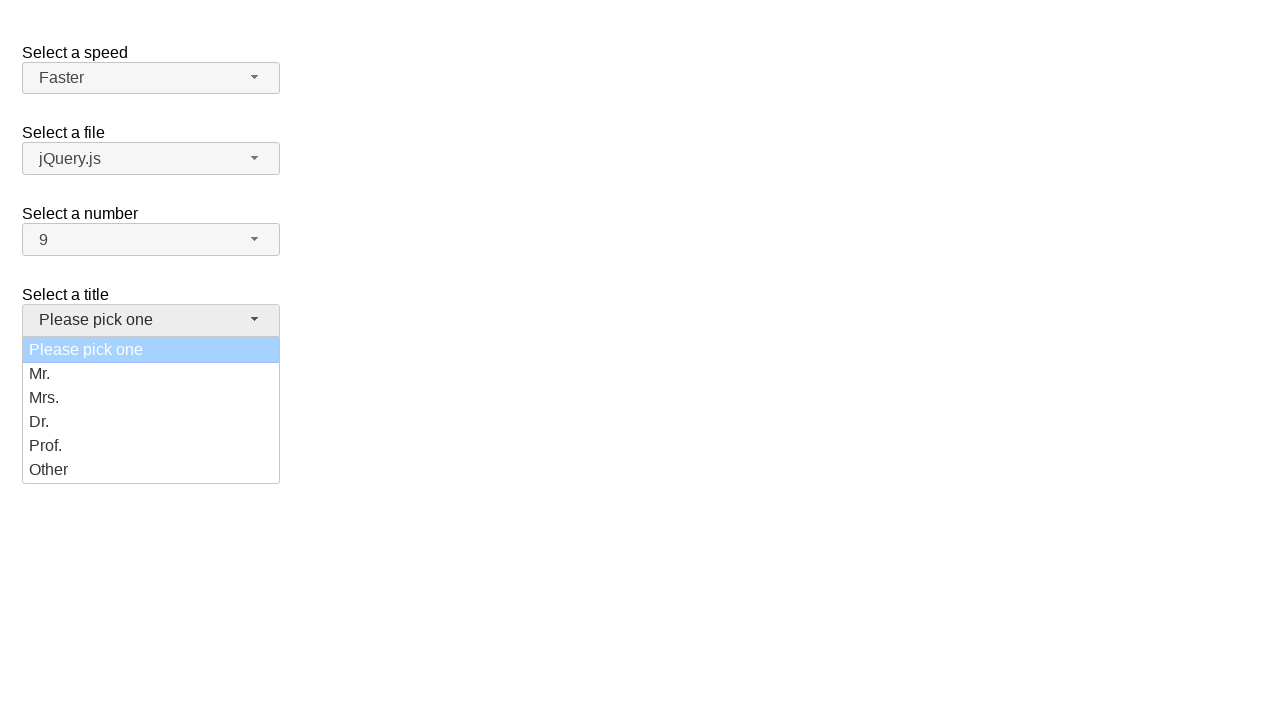

Selected 'Mr.' option from salutation dropdown at (151, 374) on ul#salutation-menu div:has-text('Mr.')
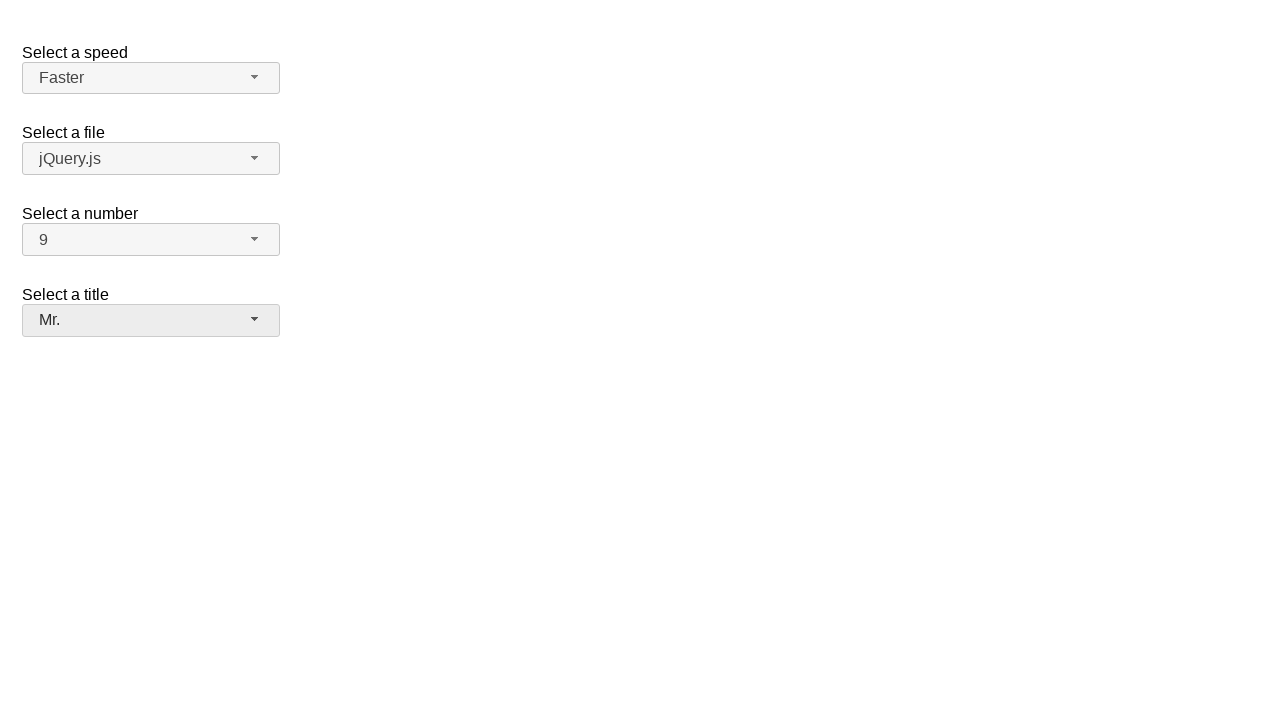

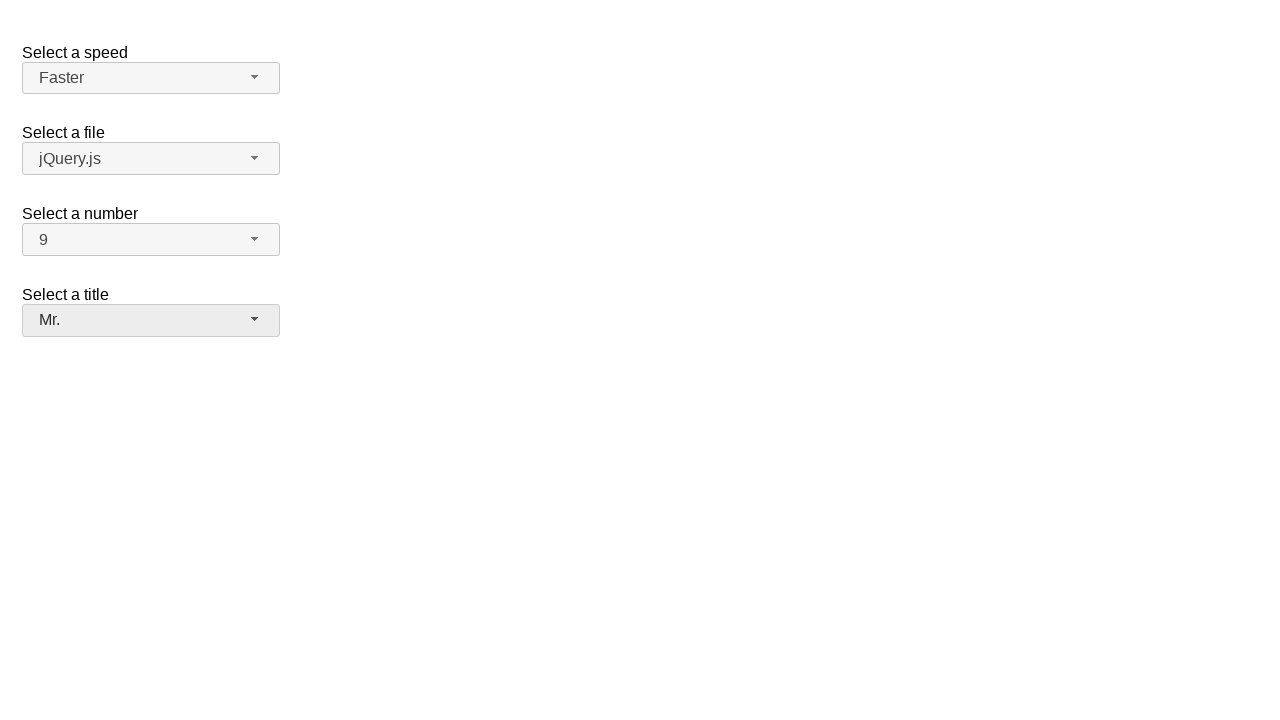